Tests window switching functionality by clicking a link that opens a new window and verifying the title in both windows

Starting URL: https://the-internet.herokuapp.com/windows

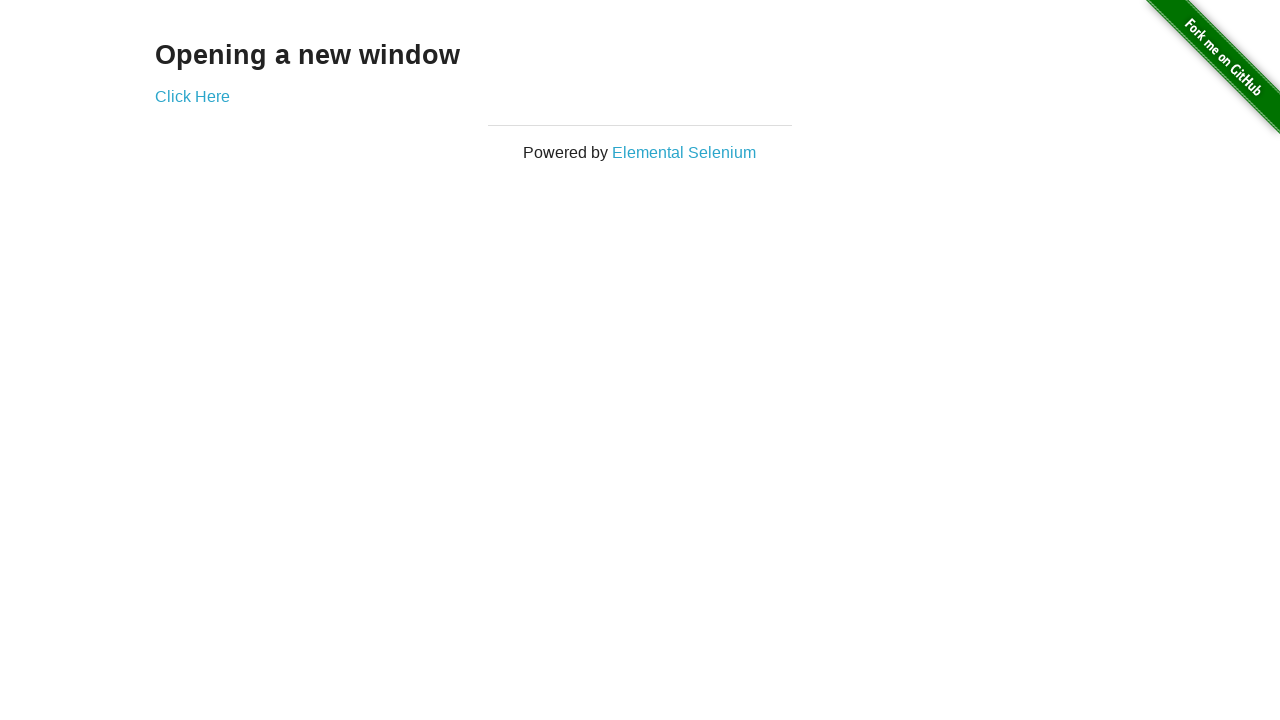

Clicked 'Click Here' link to open new window at (192, 96) on text='Click Here'
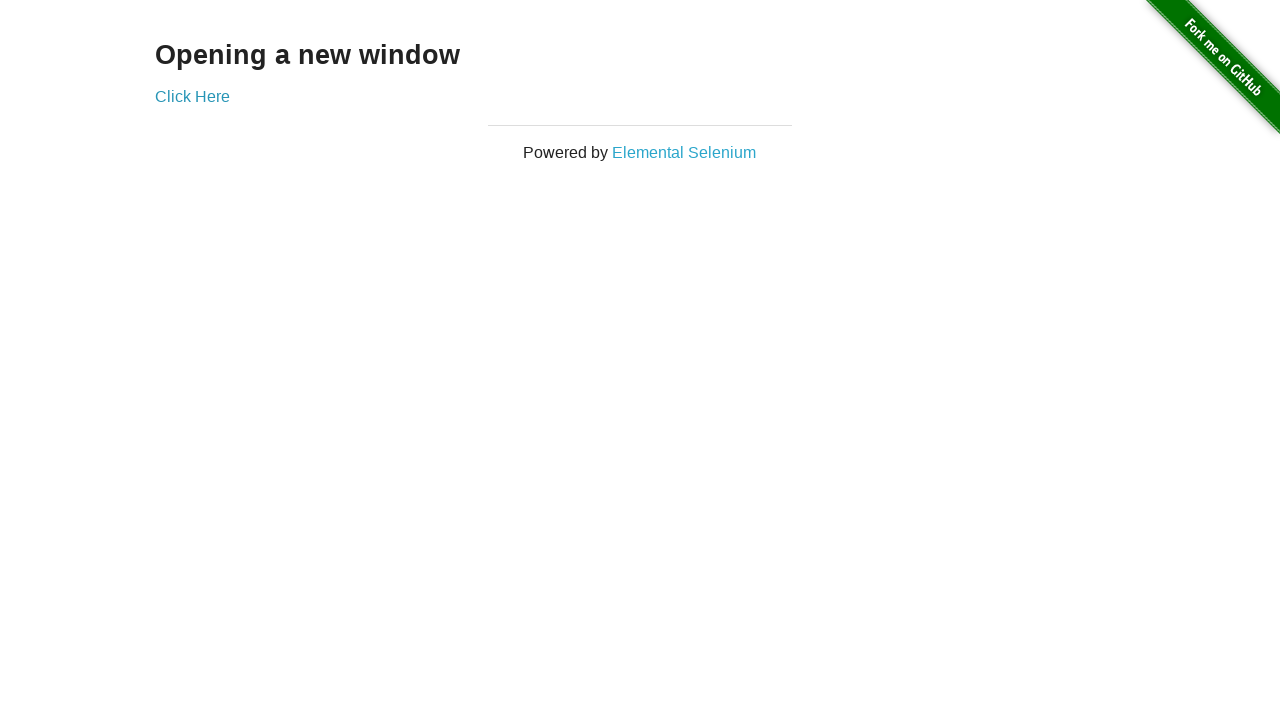

New window opened and captured
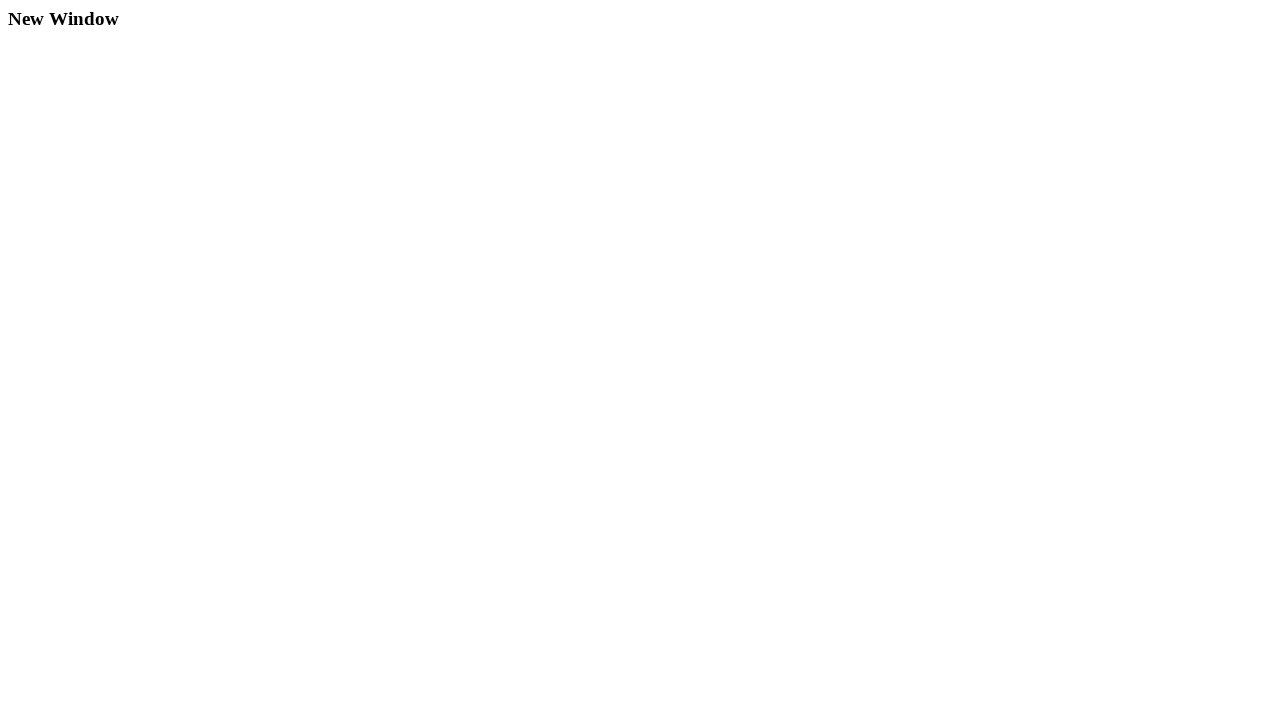

New window finished loading
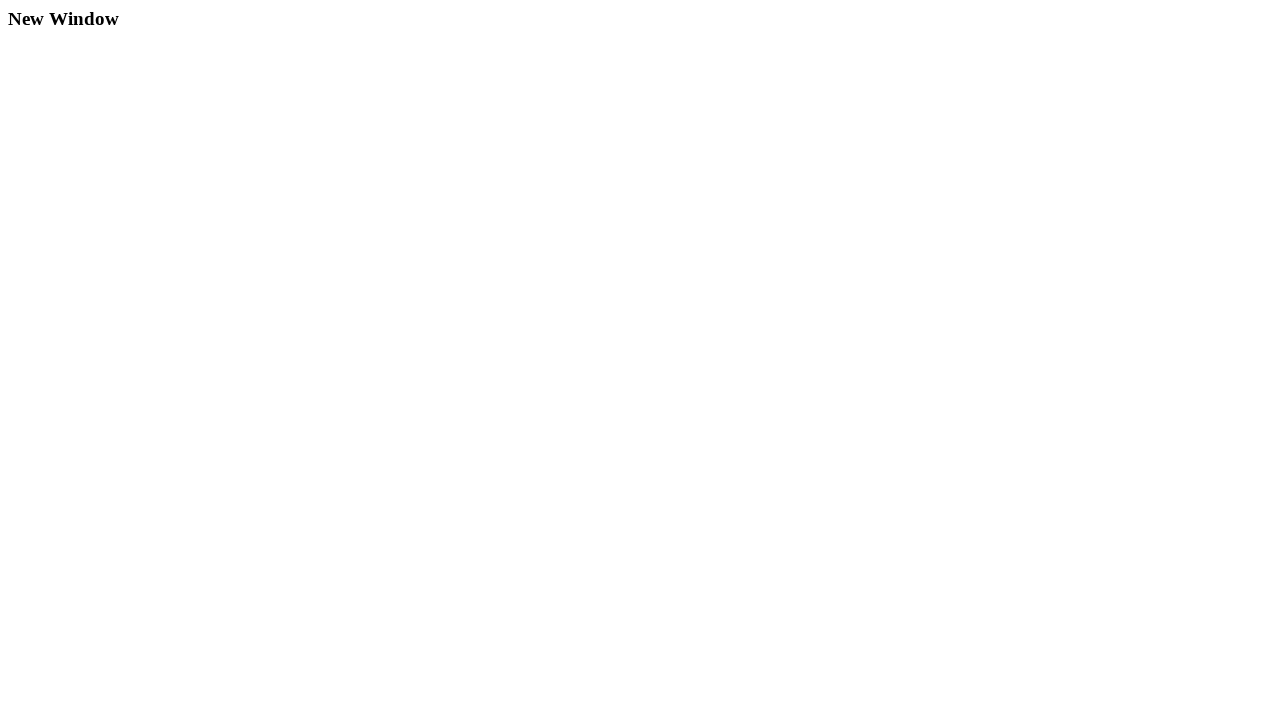

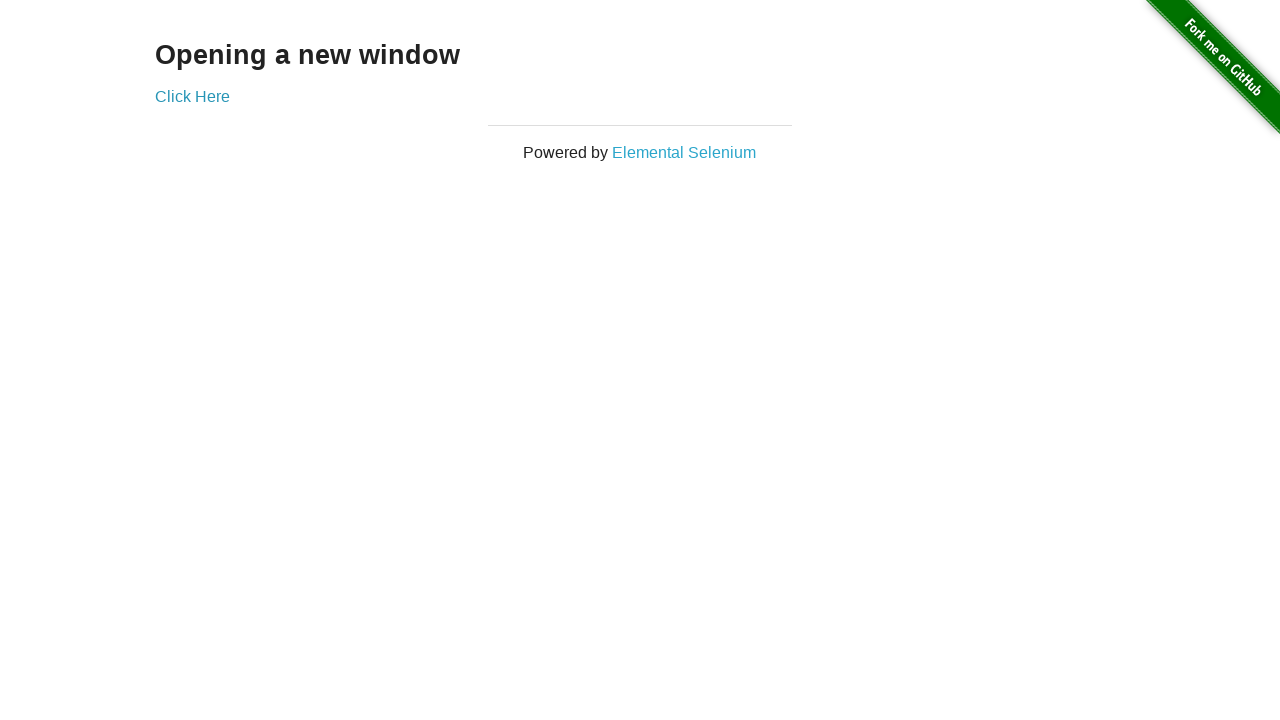